Navigates to the Automation Practice page and retrieves the current URL

Starting URL: https://rahulshettyacademy.com/AutomationPractice/

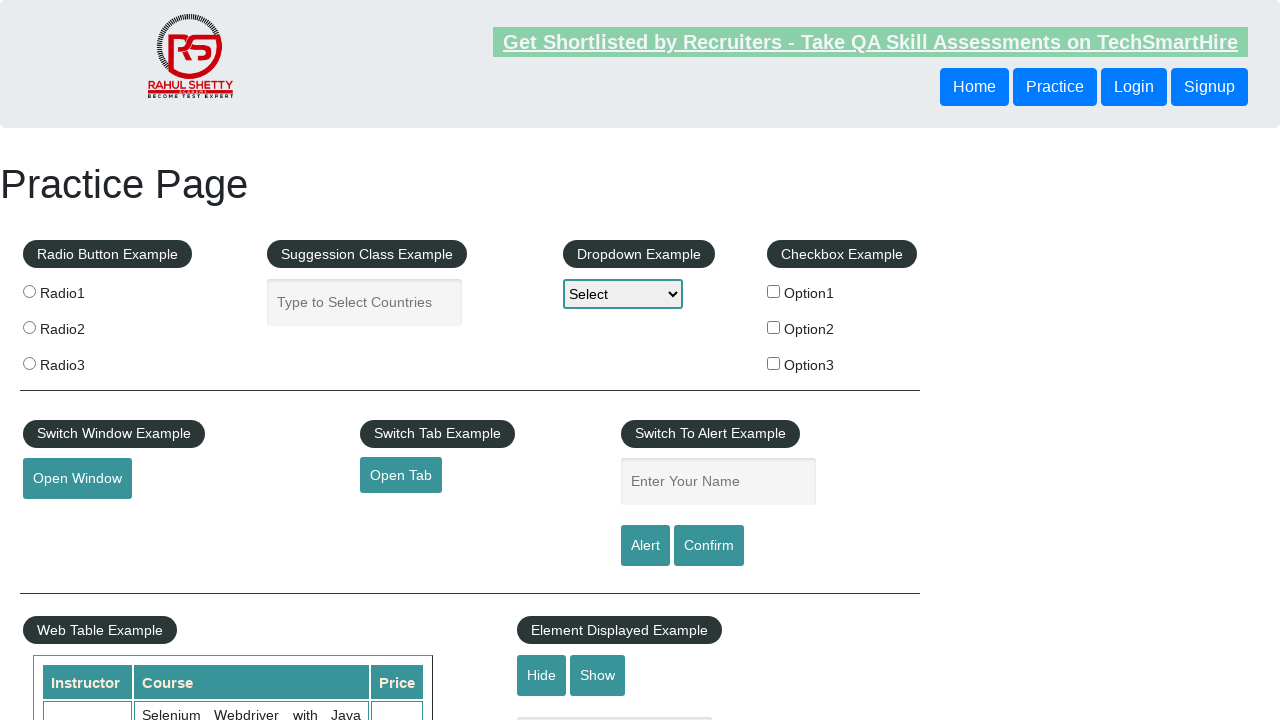

Waited for page to reach domcontentloaded state
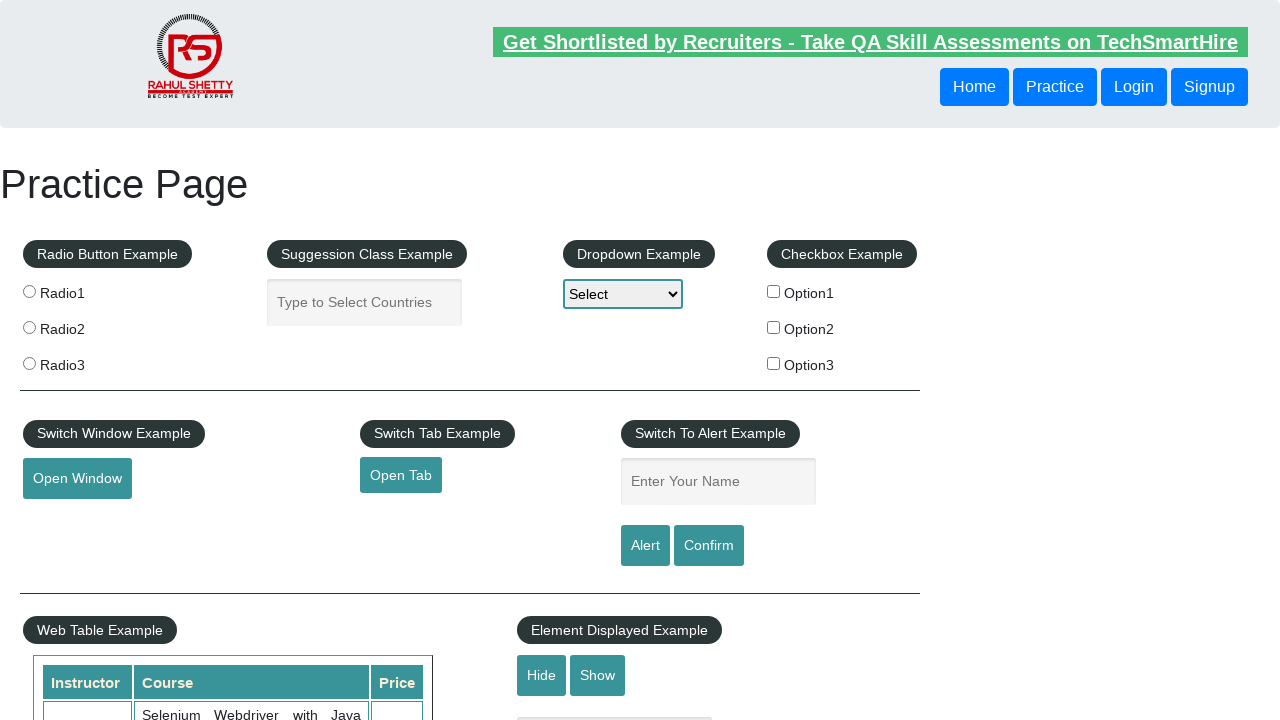

Retrieved current URL: https://rahulshettyacademy.com/AutomationPractice/
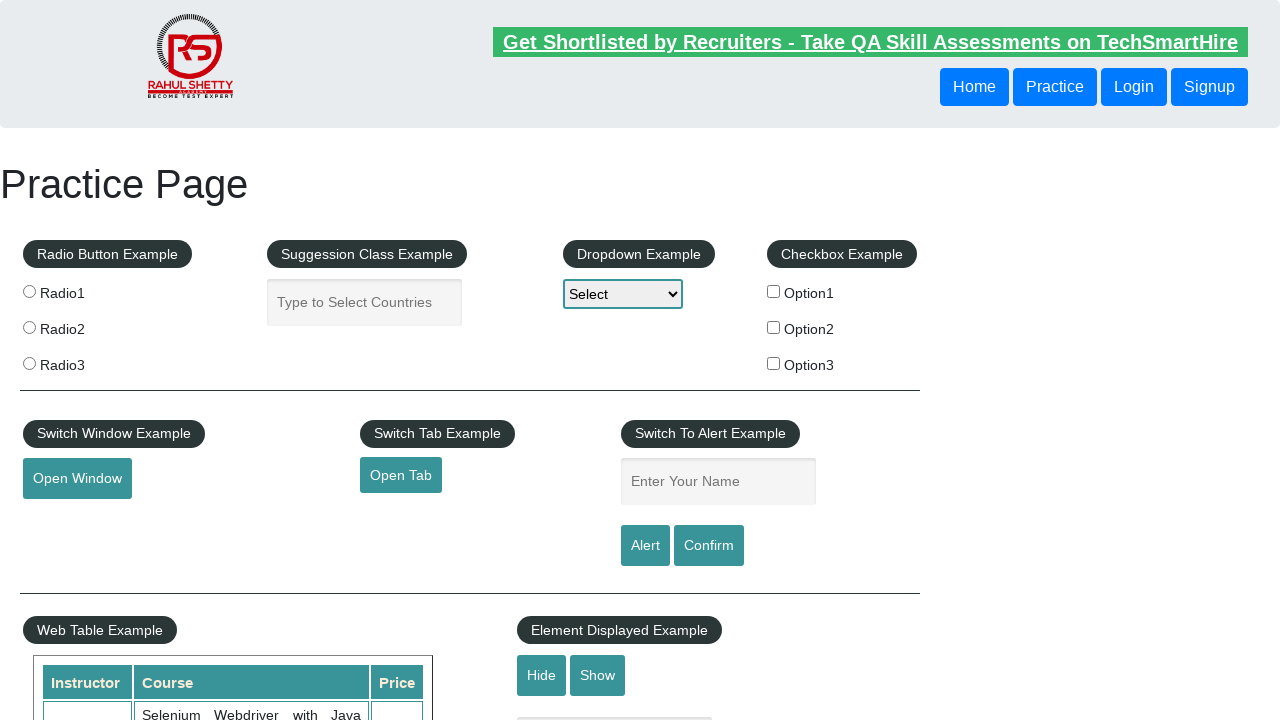

Printed current URL to console
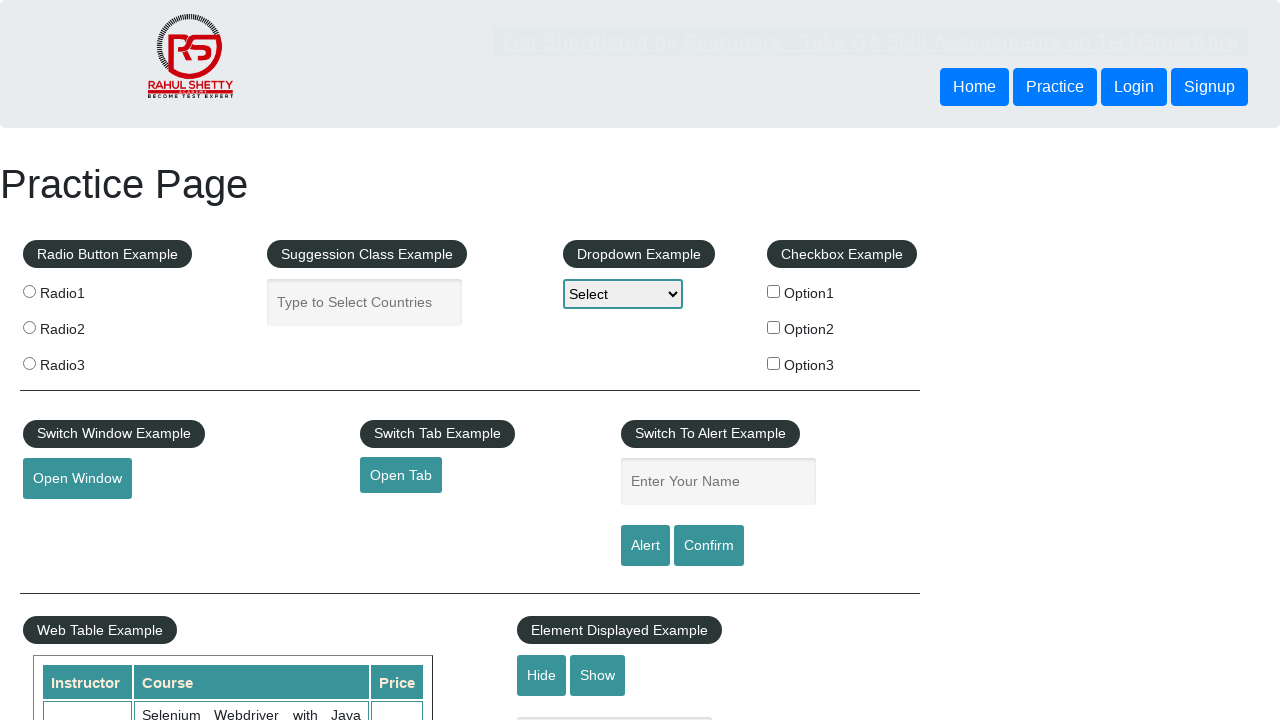

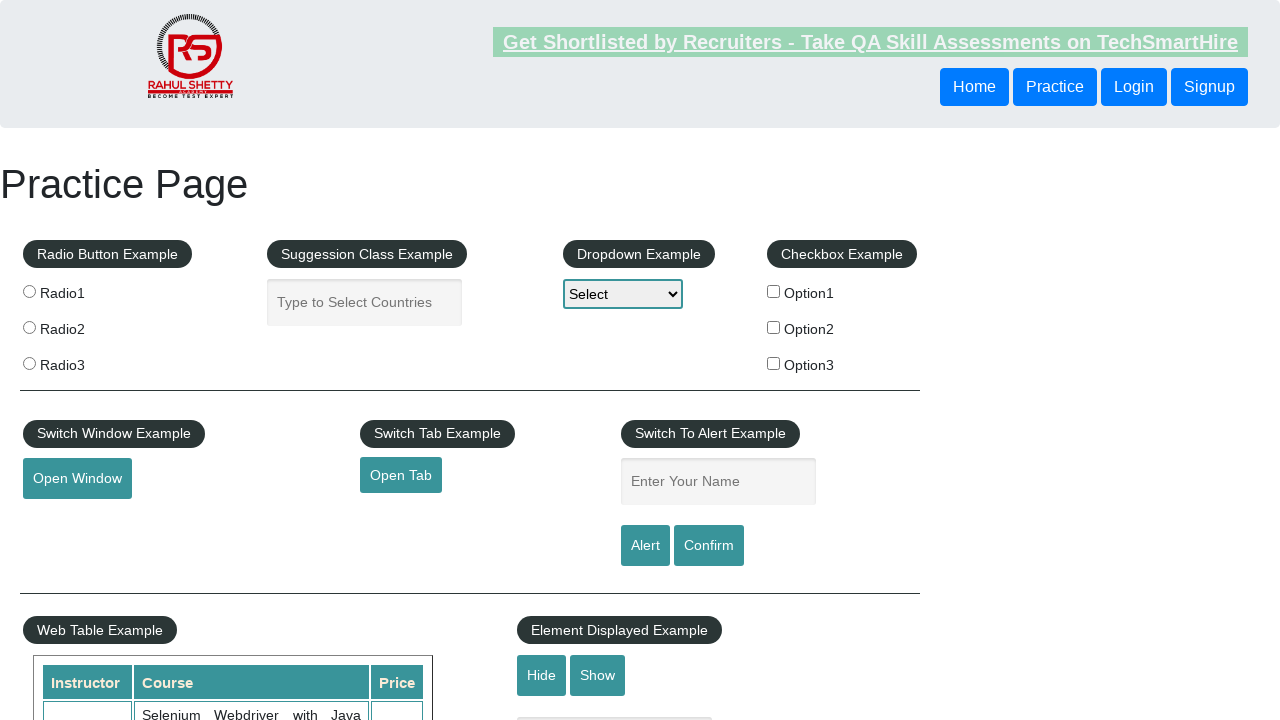